Tests filling the Last Name text field on a form by entering a name value

Starting URL: https://www.hyrtutorials.com/p/add-padding-to-containers.html

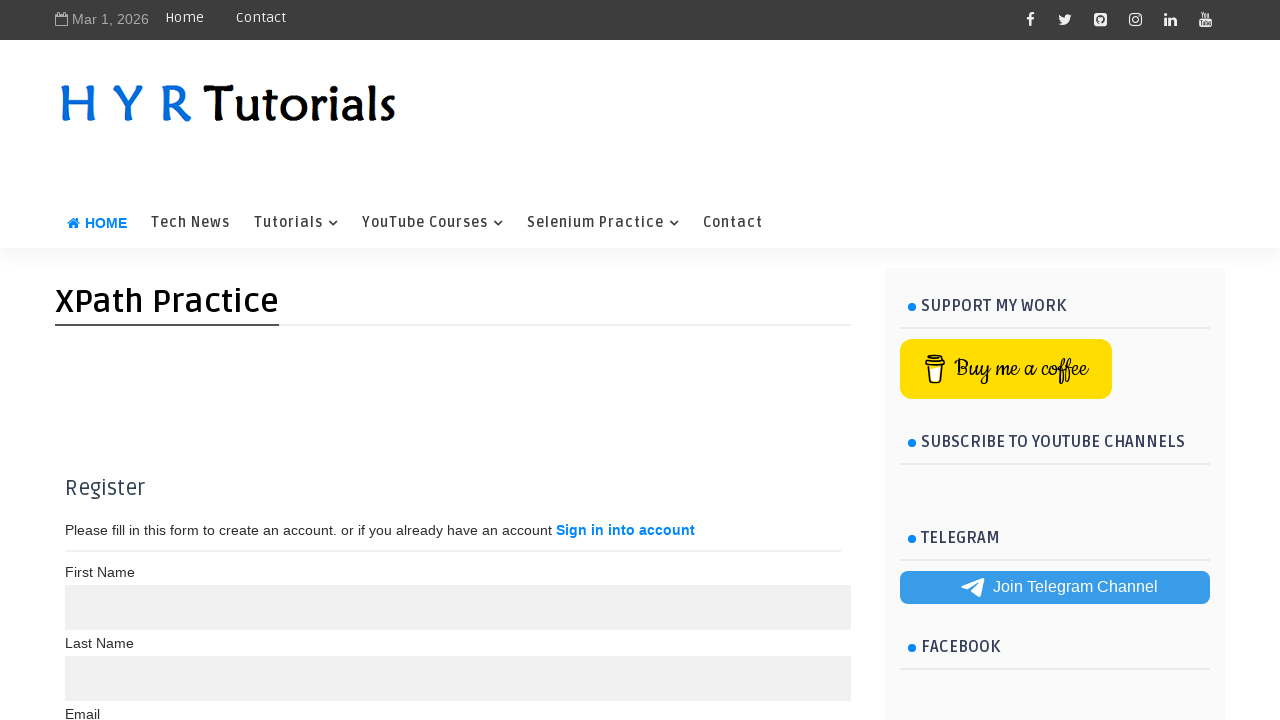

Filled Last Name text field with 'Behera' on //label[.='Last Name']/following-sibling::input[@name='name']
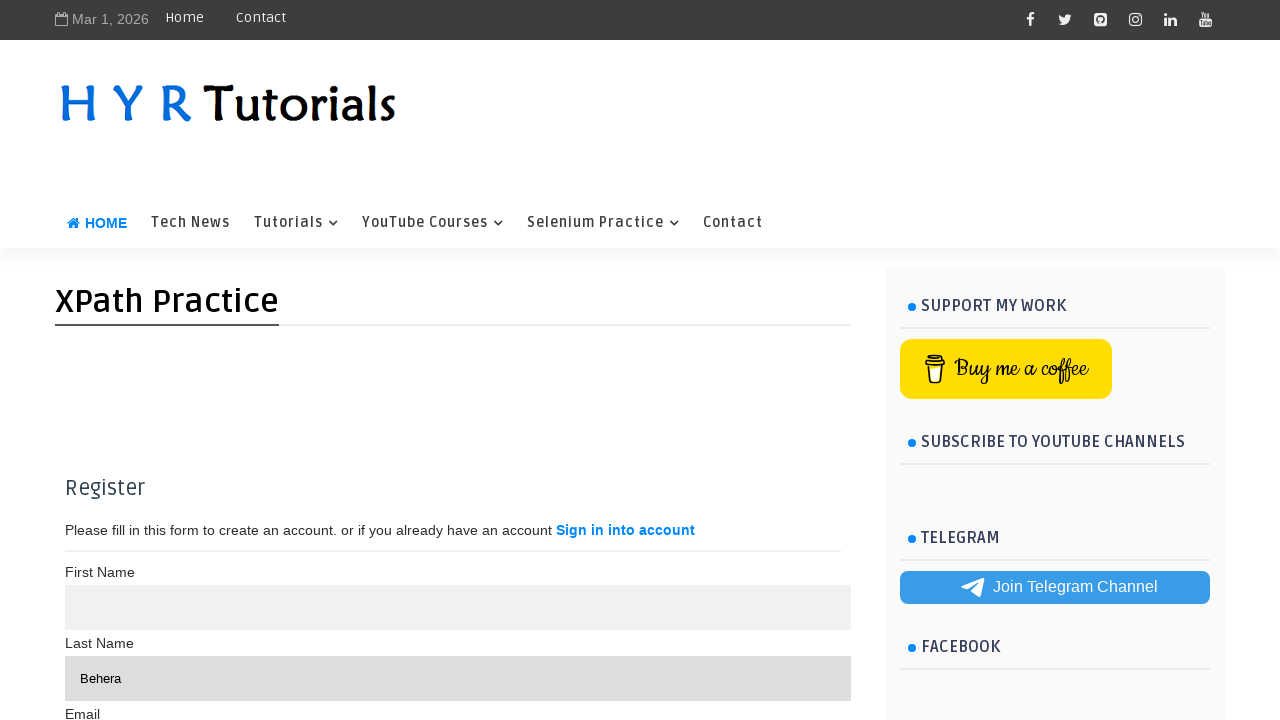

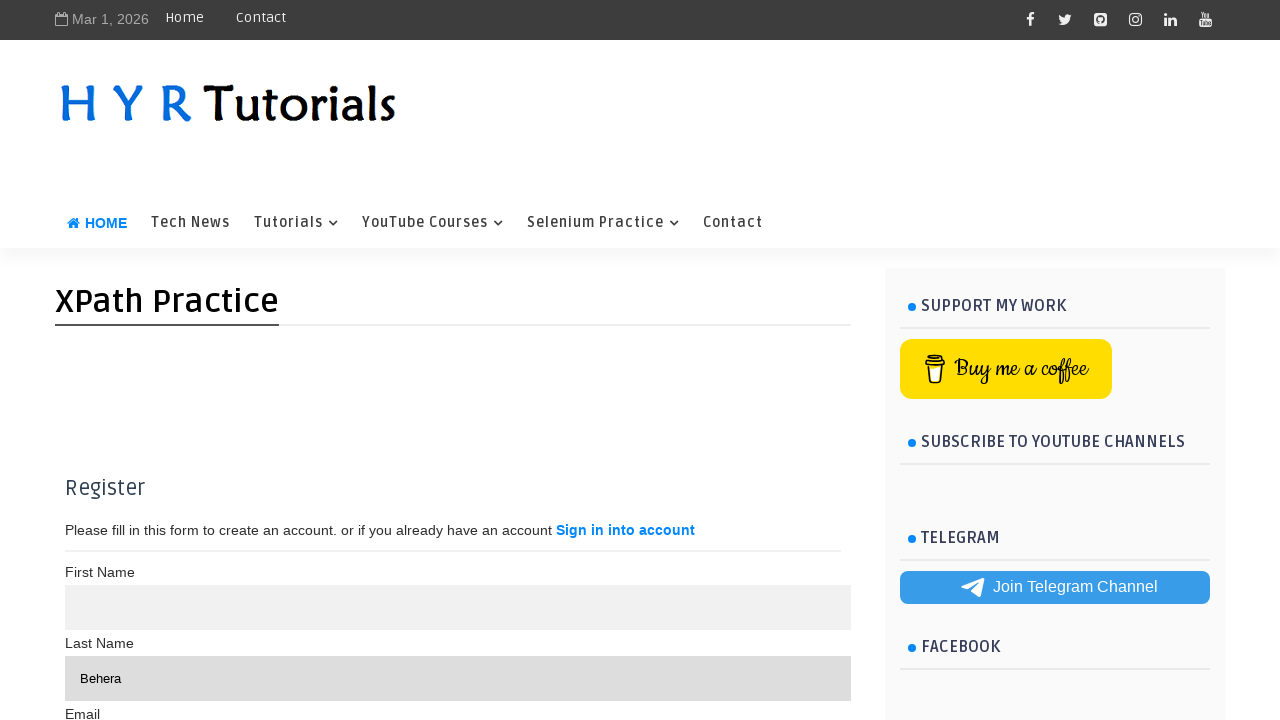